Waits for price to drop to 100, books an item, then solves a mathematical captcha and submits the answer

Starting URL: http://suninjuly.github.io/explicit_wait2.html

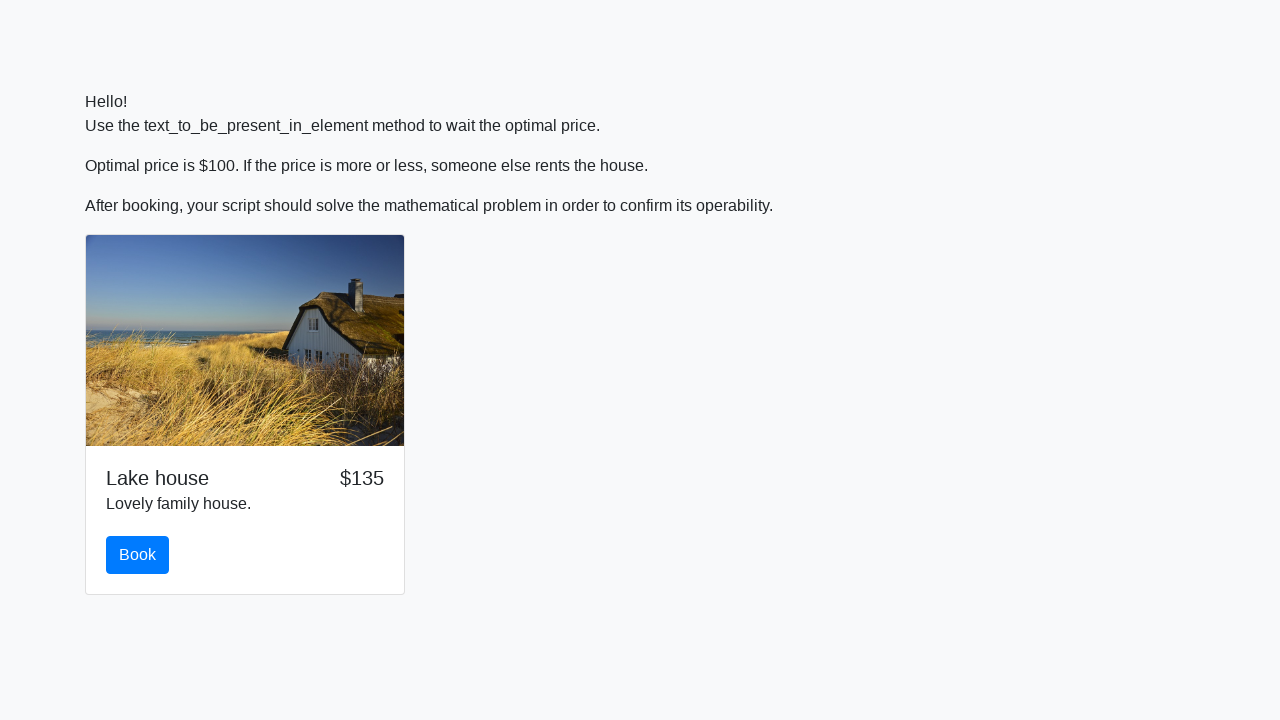

Waited for price to drop to 100
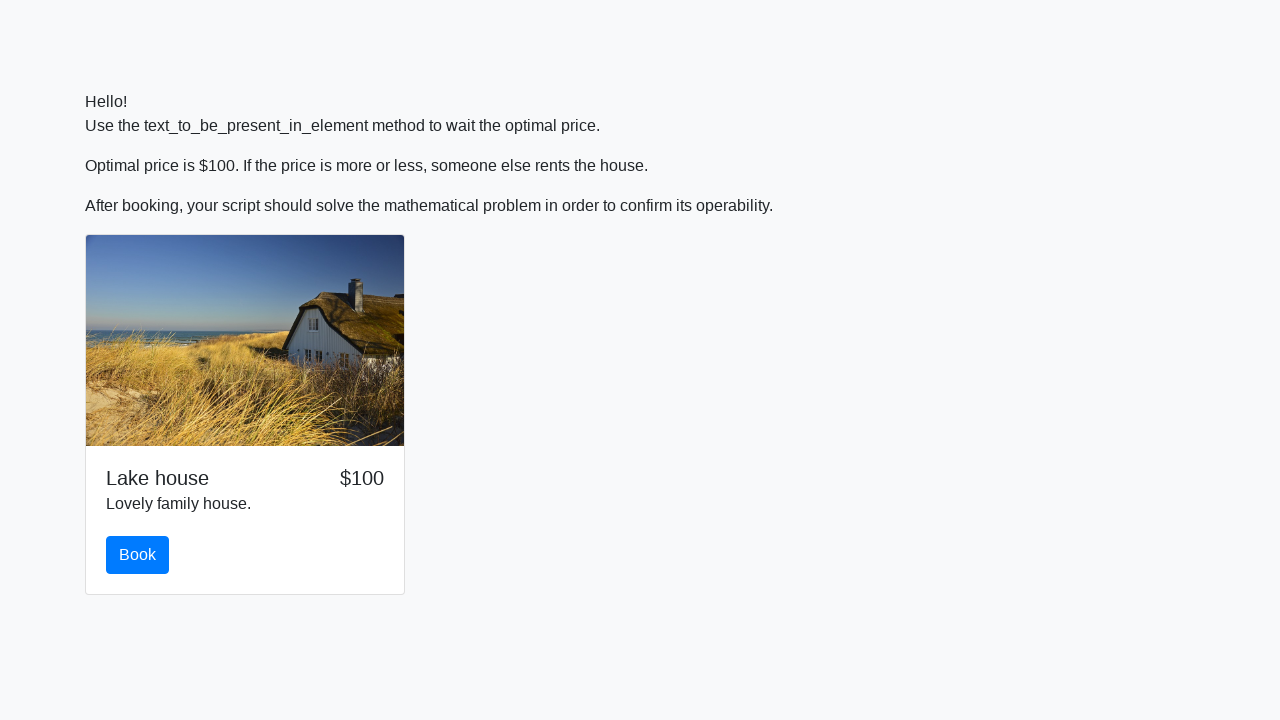

Clicked the book button at (138, 555) on #book
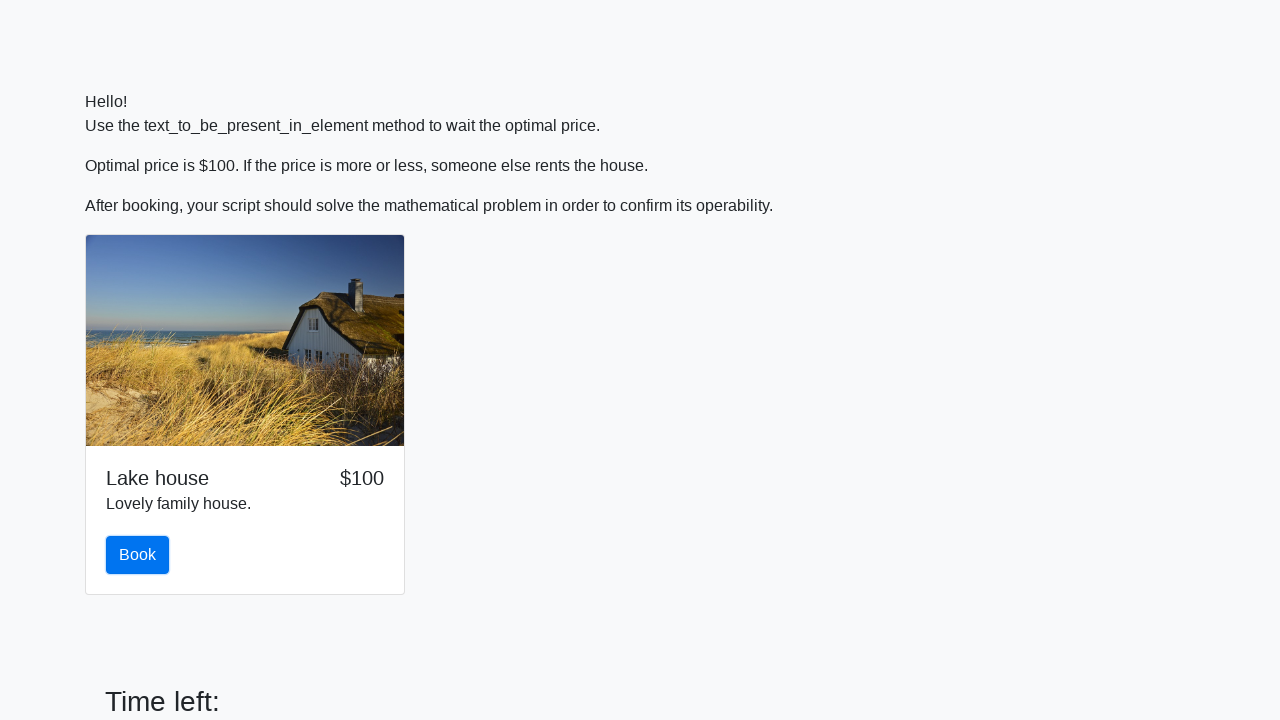

Retrieved x value from page: 213
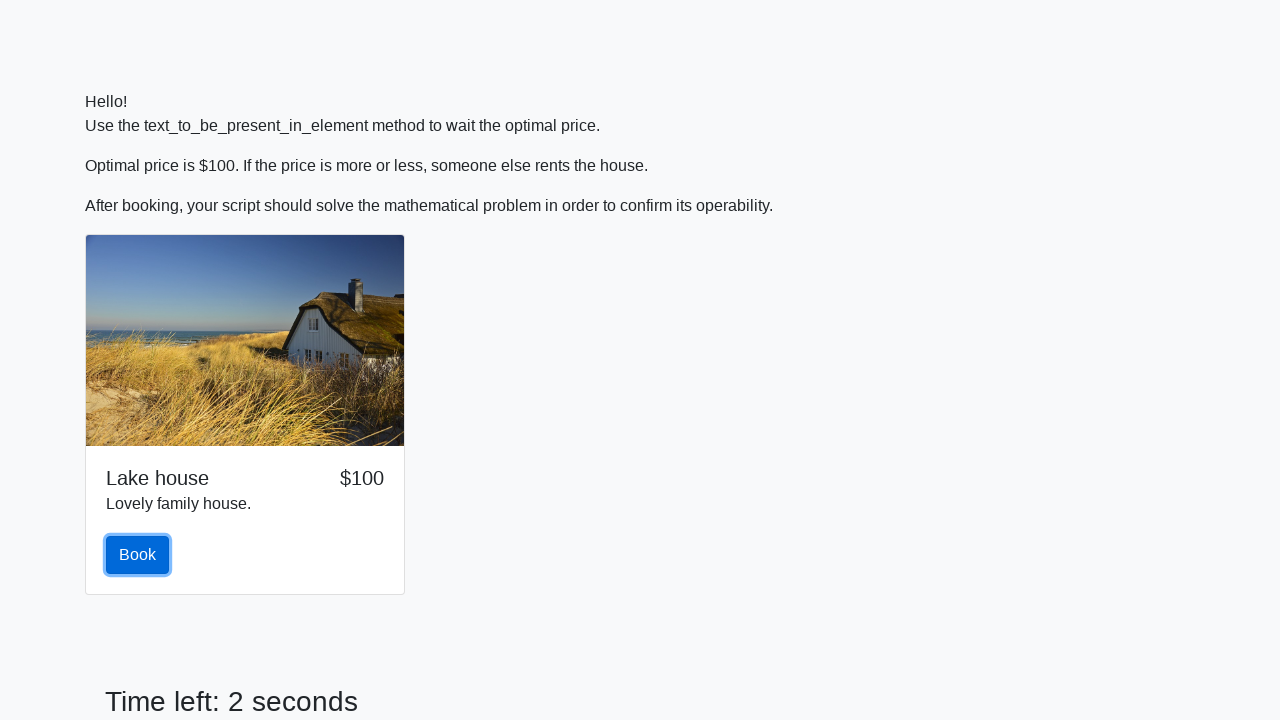

Calculated mathematical result: 1.9534881402475652
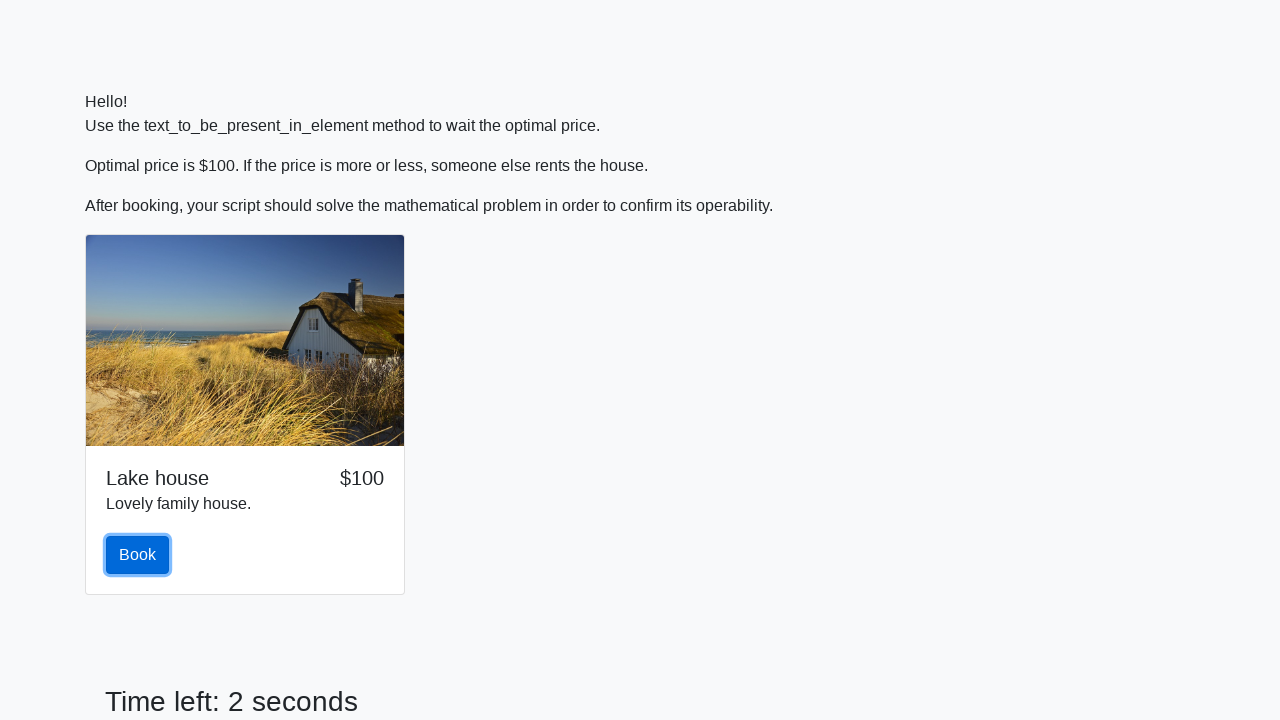

Filled in the calculated answer on #answer
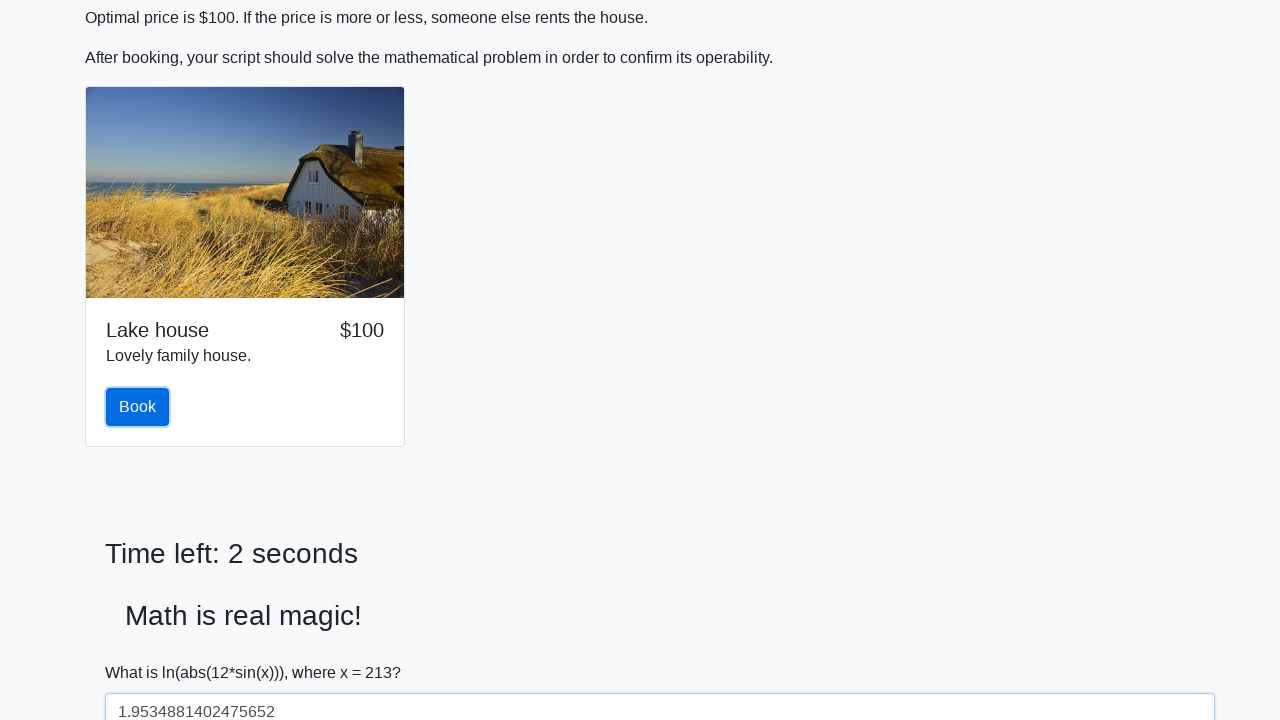

Submitted the captcha answer at (143, 651) on #solve
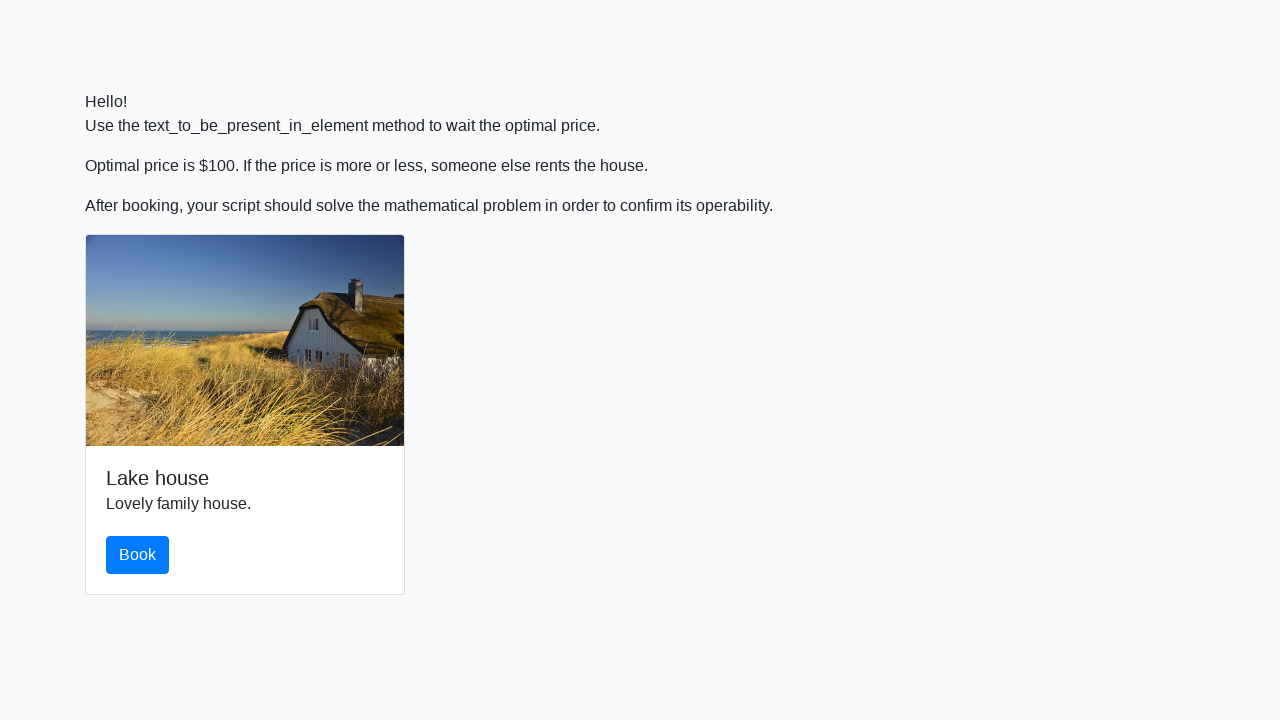

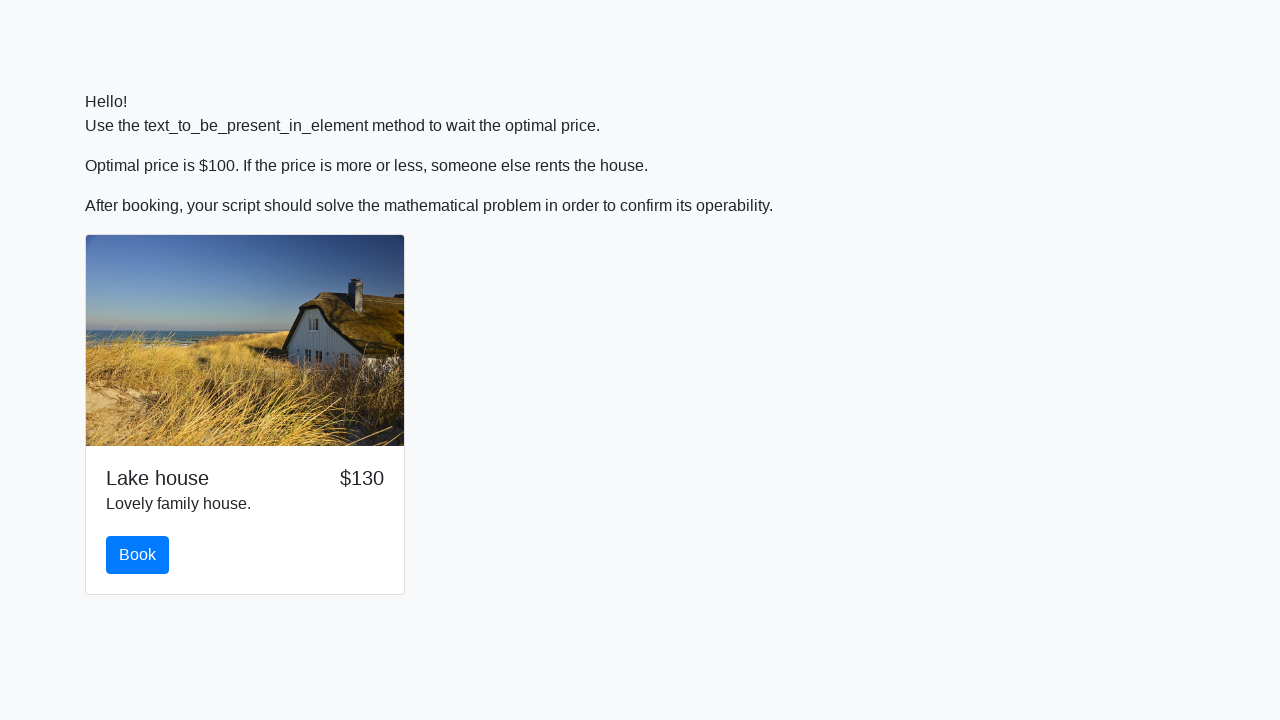